Tests XPath functions like position() by scrolling to a table and highlighting rows based on position

Starting URL: https://www.hyrtutorials.com/p/add-padding-to-containers.html

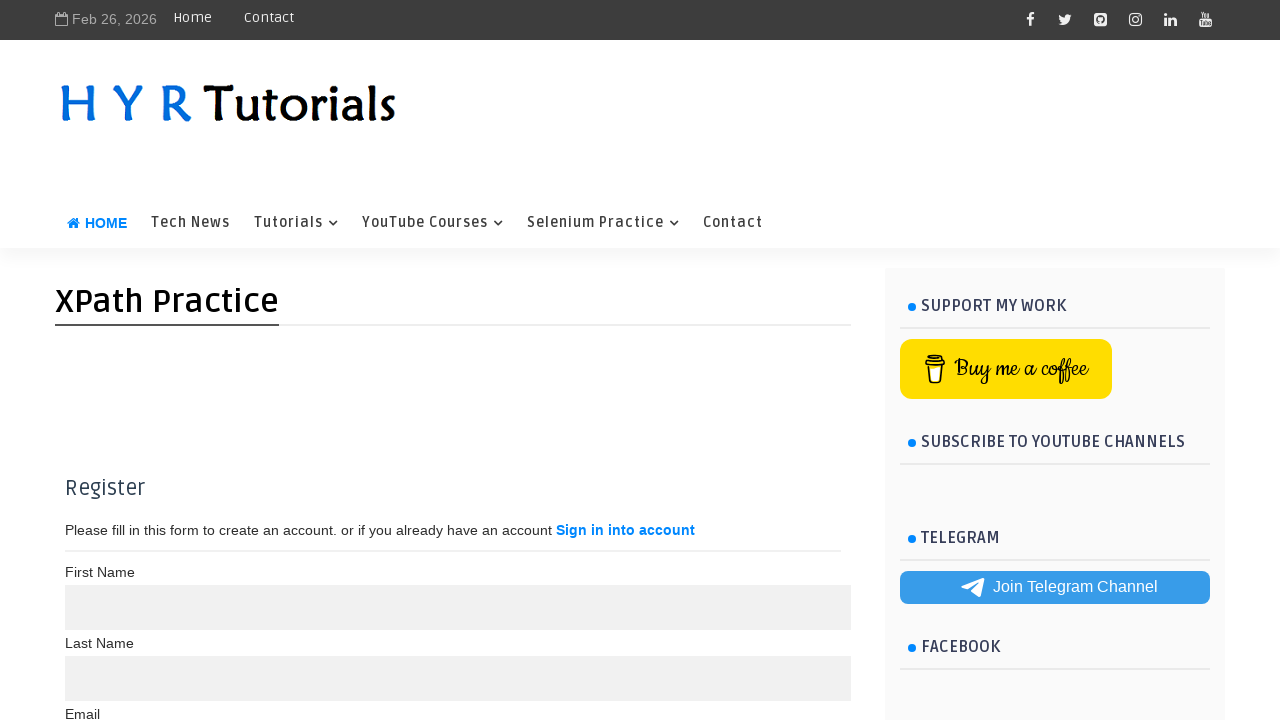

Pressed PageDown to scroll down
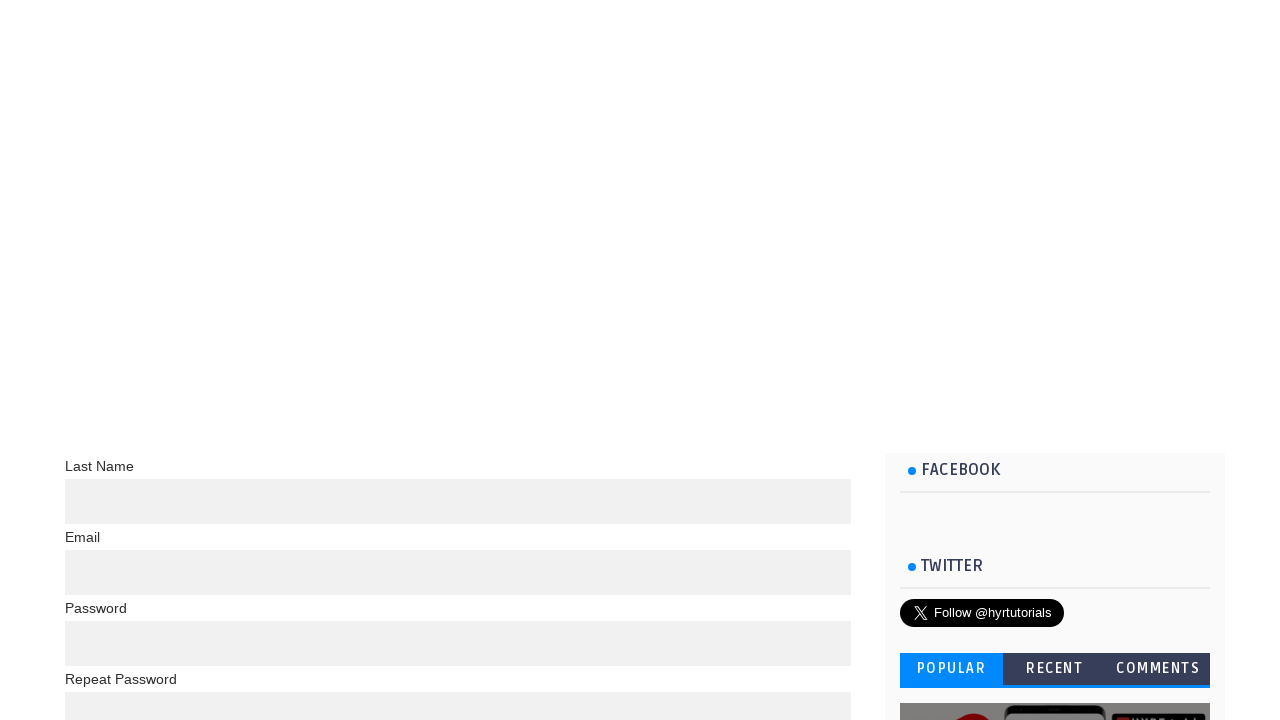

Waited 3 seconds for content to load
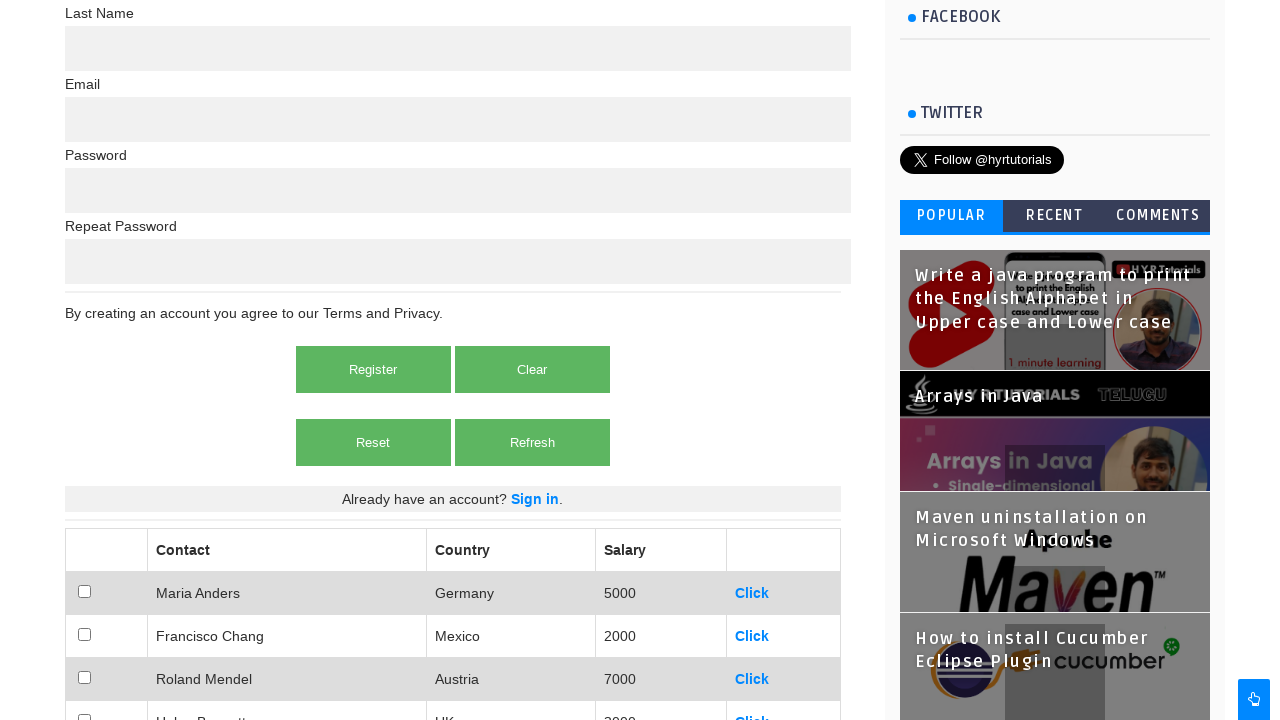

Pressed PageDown again to scroll further
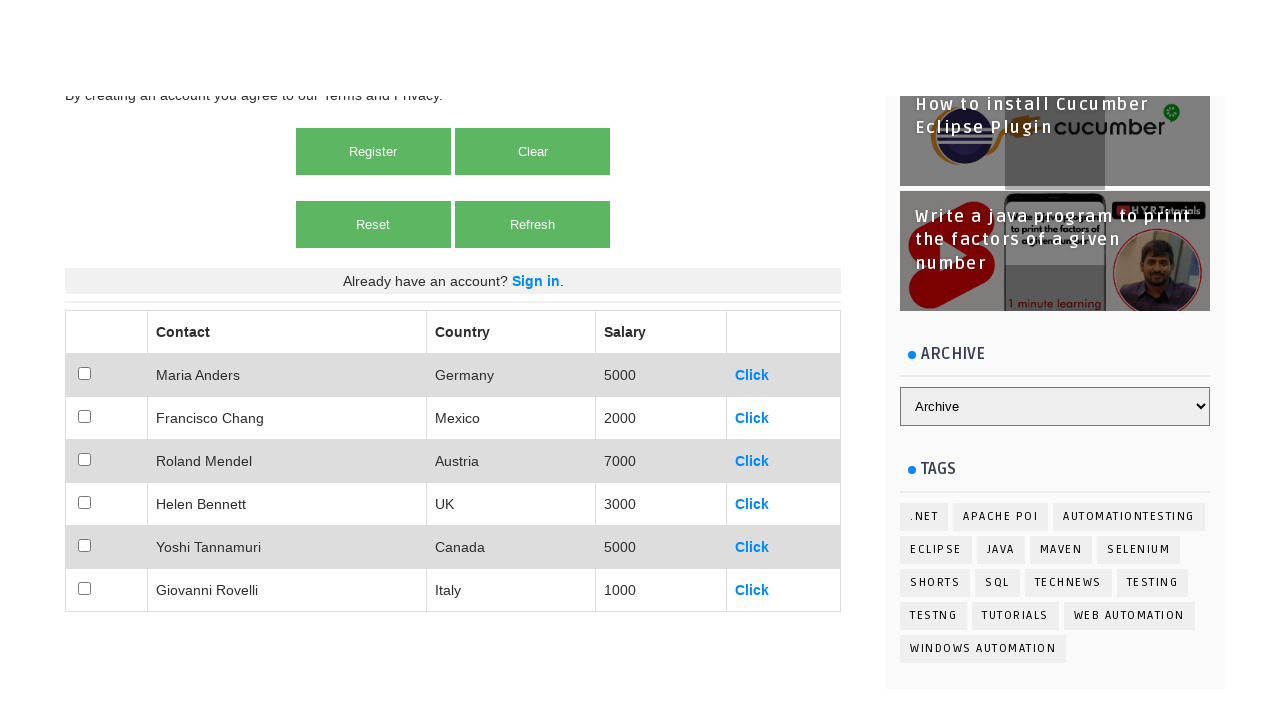

Located table rows with XPath position() > 2
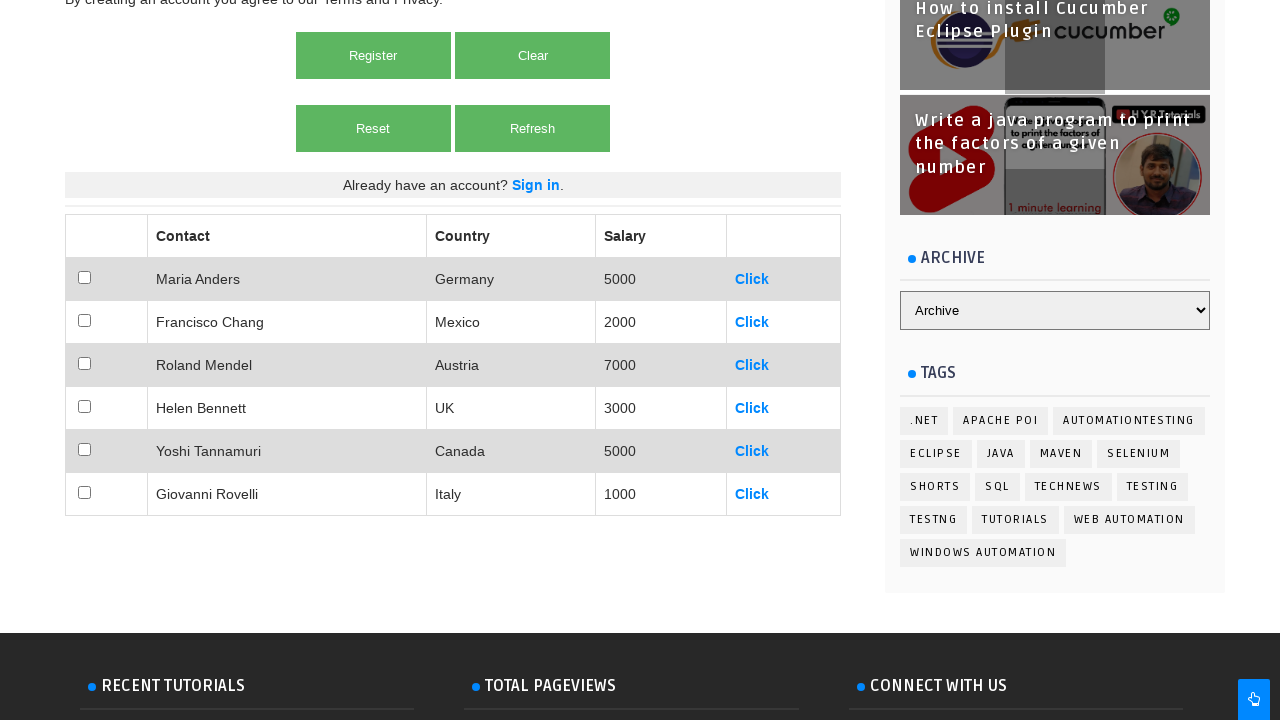

Applied red border and yellow background to table rows
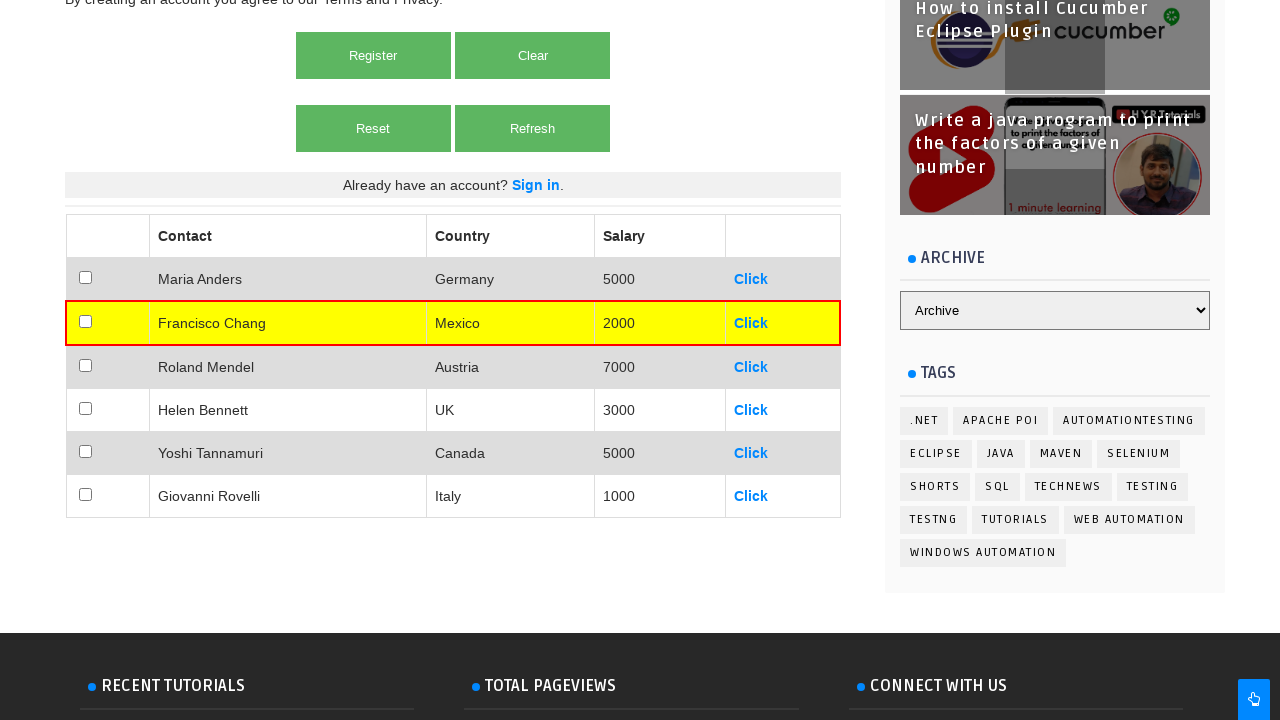

Waited 3 seconds to view highlighted table rows
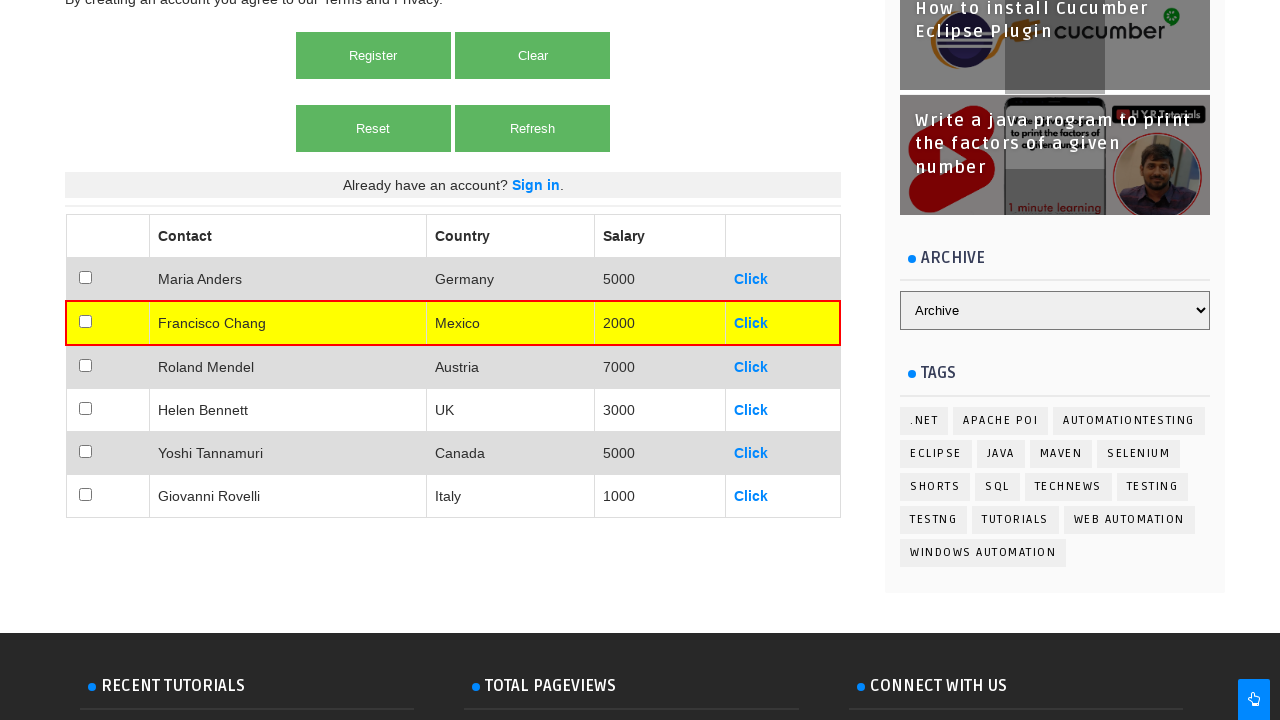

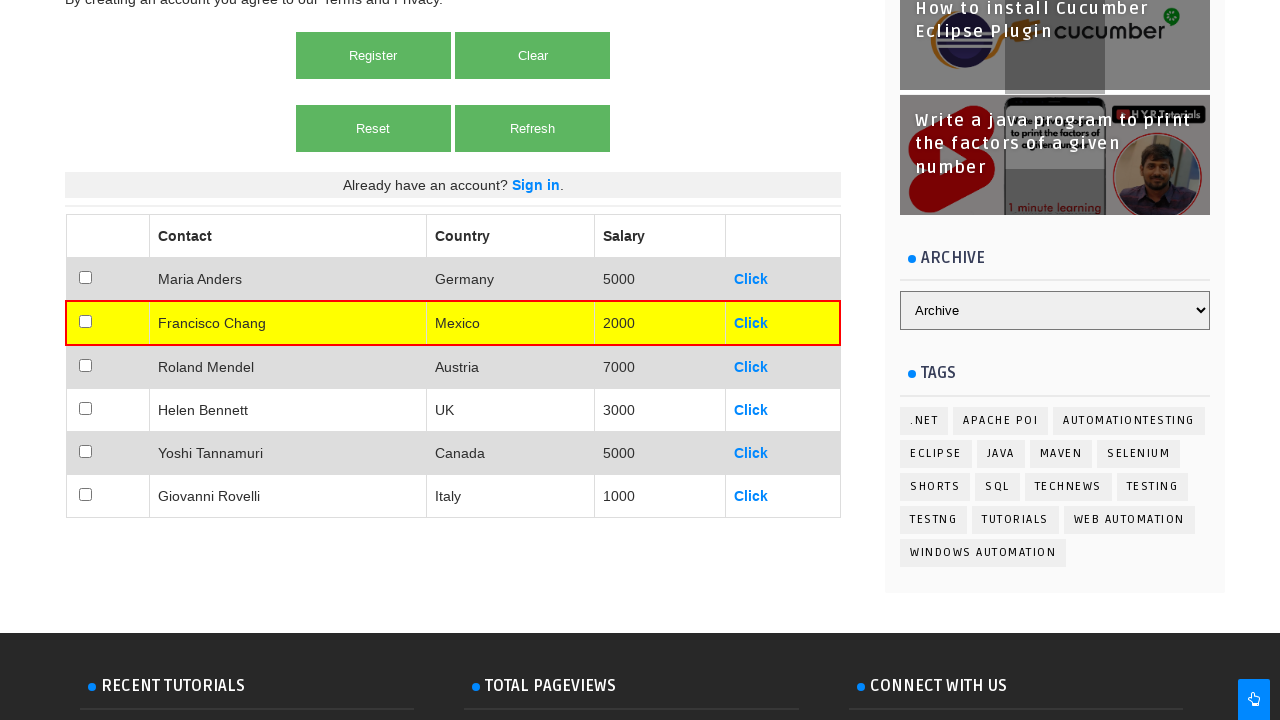